Tests filling out a practice registration form on DemoQA site by entering first name, last name, email, selecting gender, entering mobile number, and selecting a hobby checkbox.

Starting URL: https://demoqa.com/automation-practice-form/

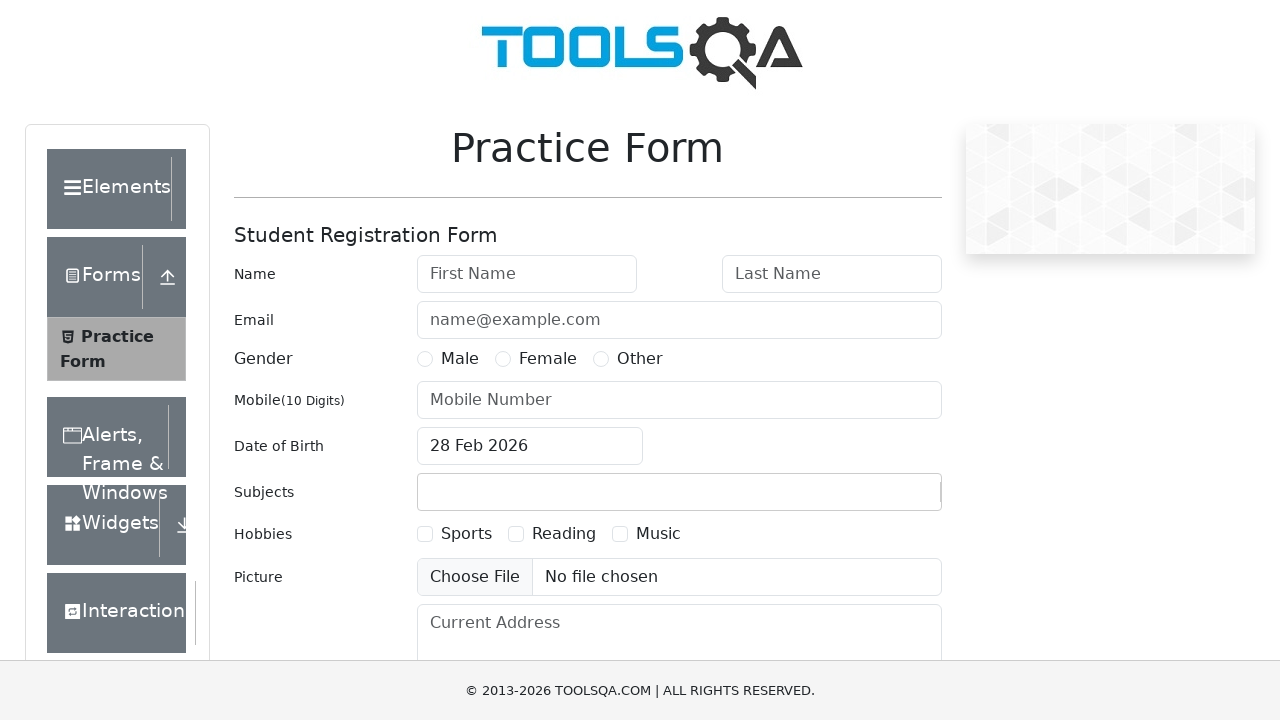

Filled first name field with 'Emilia' on #firstName
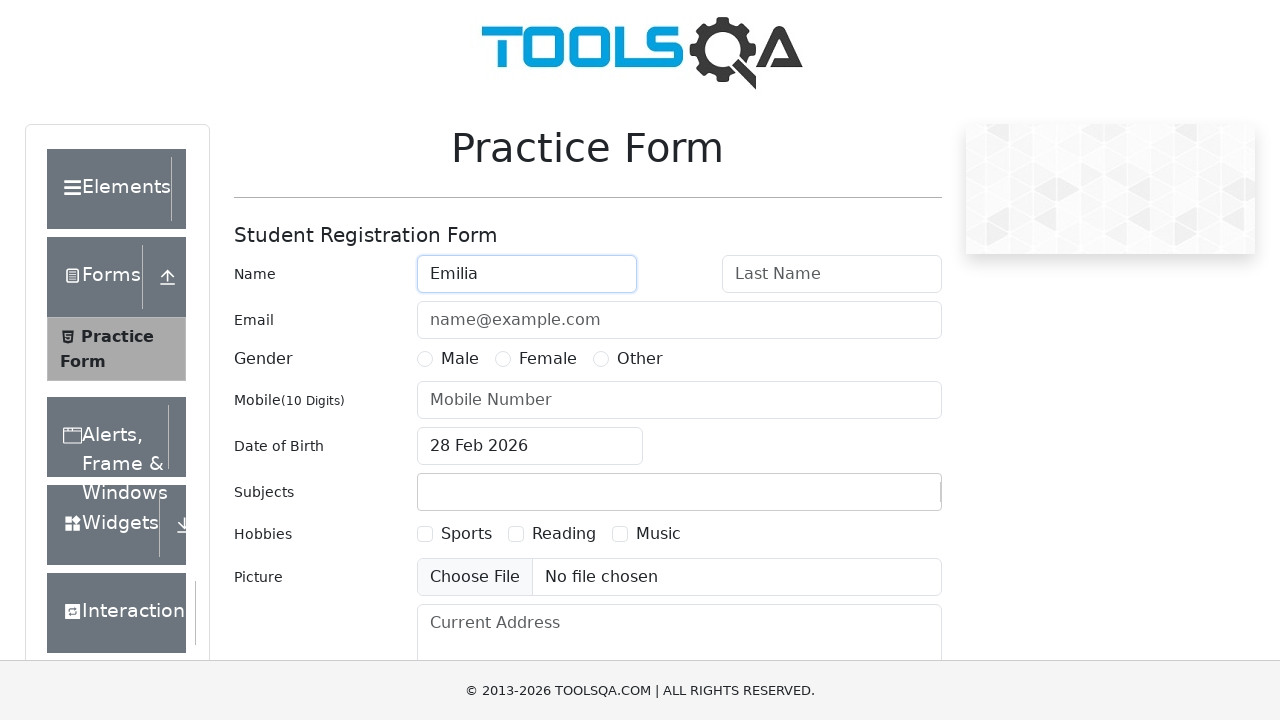

Filled last name field with 'Clarke' on #lastName
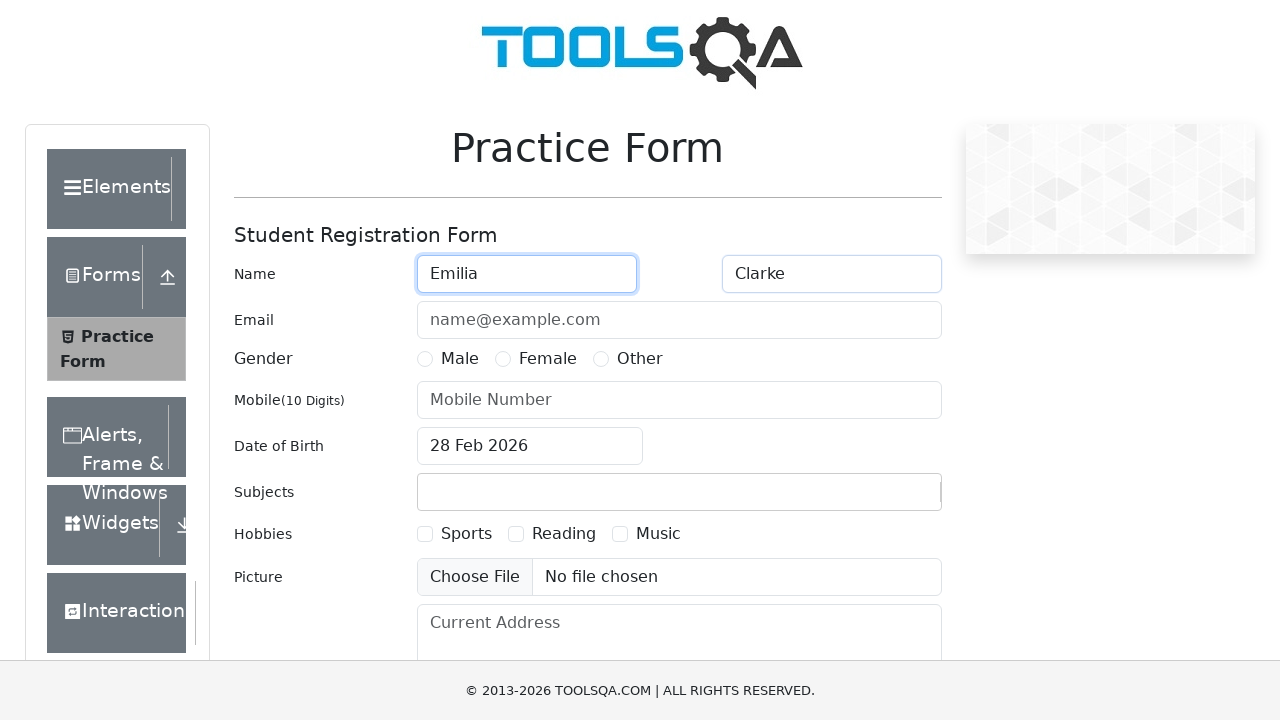

Filled email field with 'emilia.clarke@qualitrix.com' on #userEmail
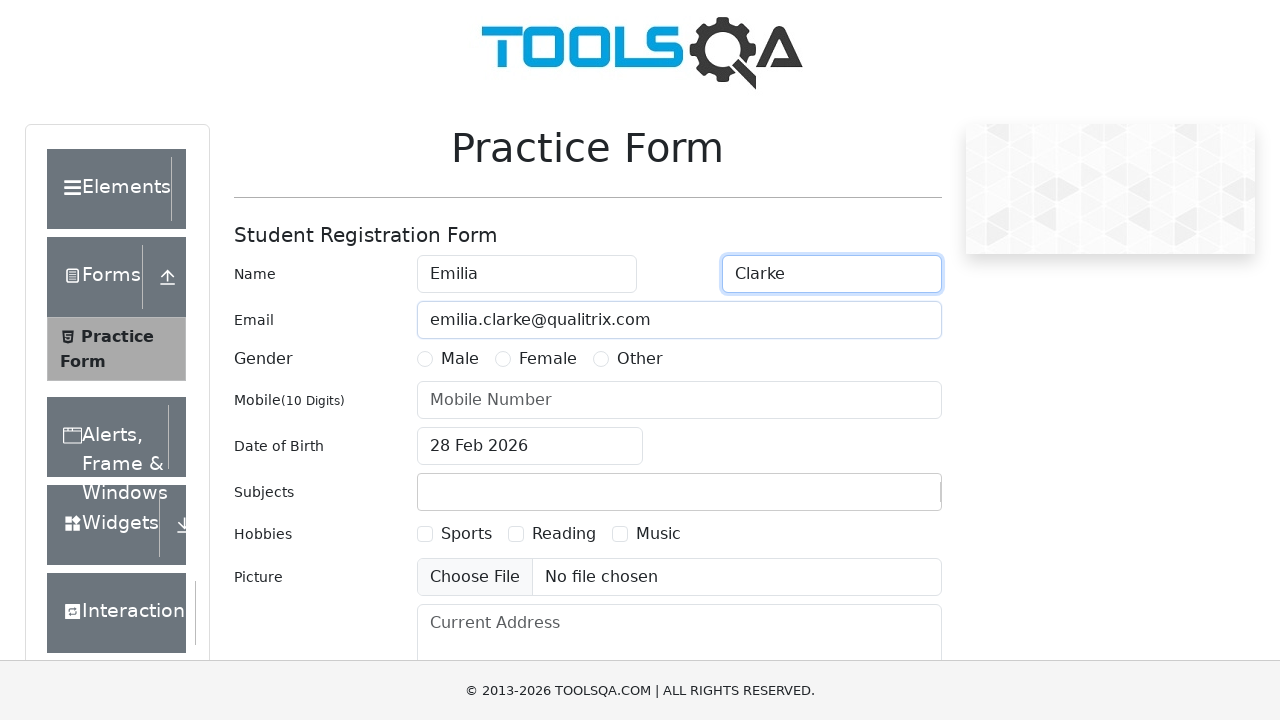

Selected Female gender option at (548, 359) on xpath=//label[contains(text(),'Female')]
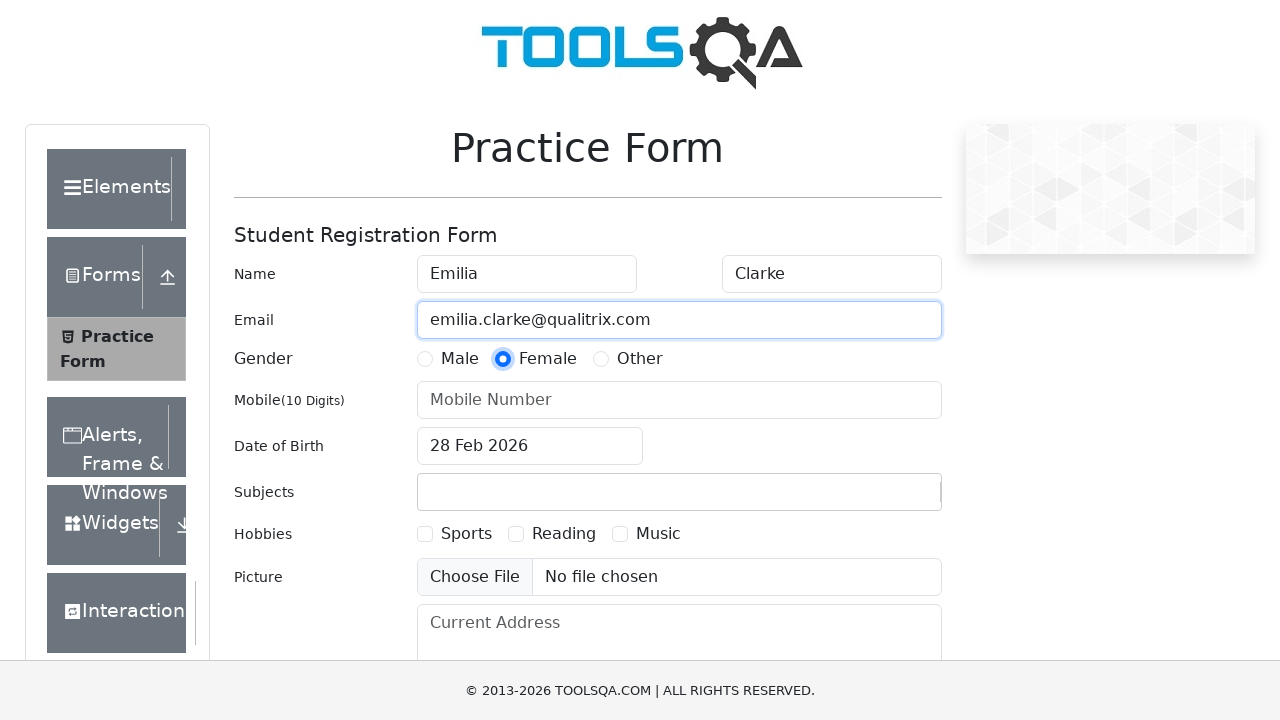

Filled mobile number field with '9046933956' on #userNumber
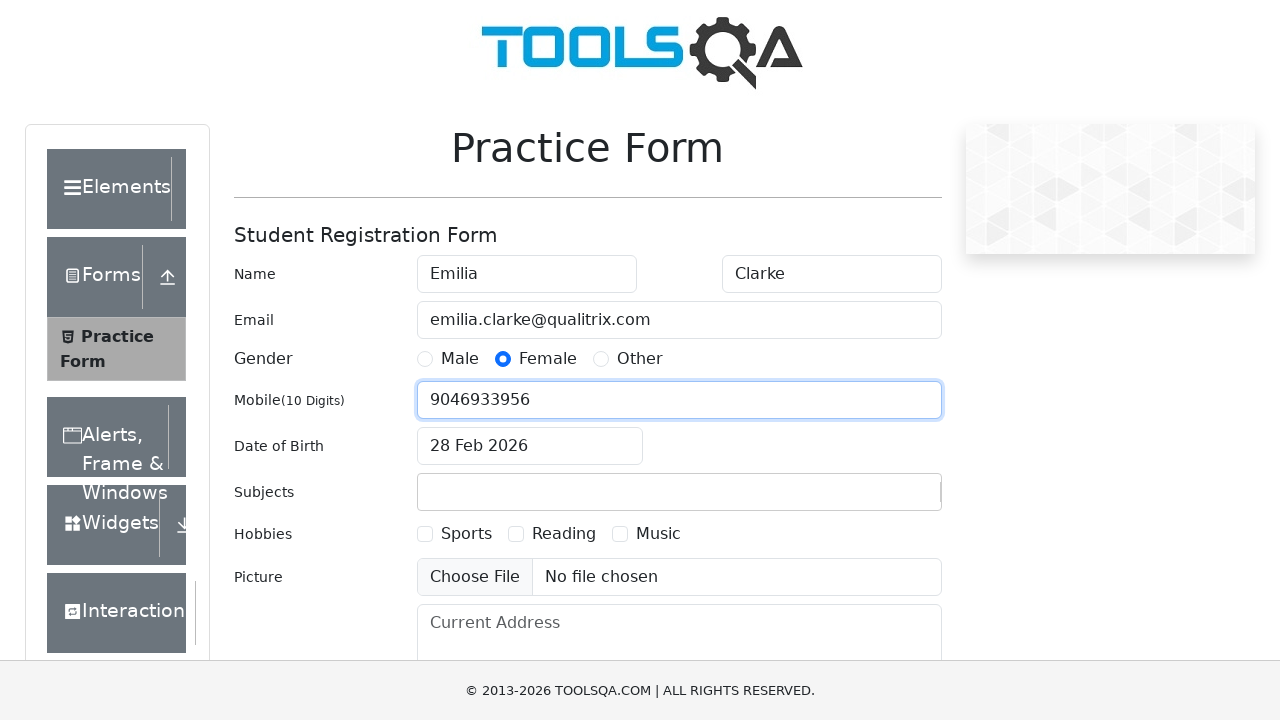

Selected Sports hobby checkbox at (466, 534) on xpath=//label[contains(text(),'Sports')]
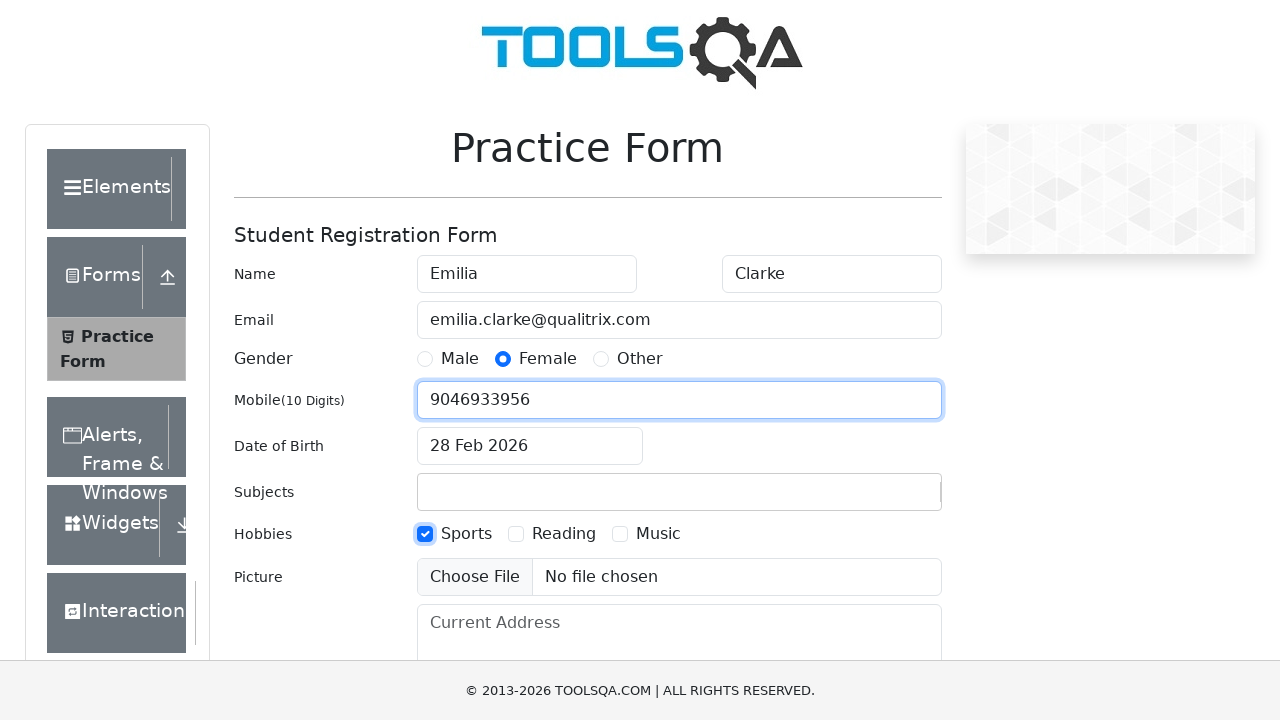

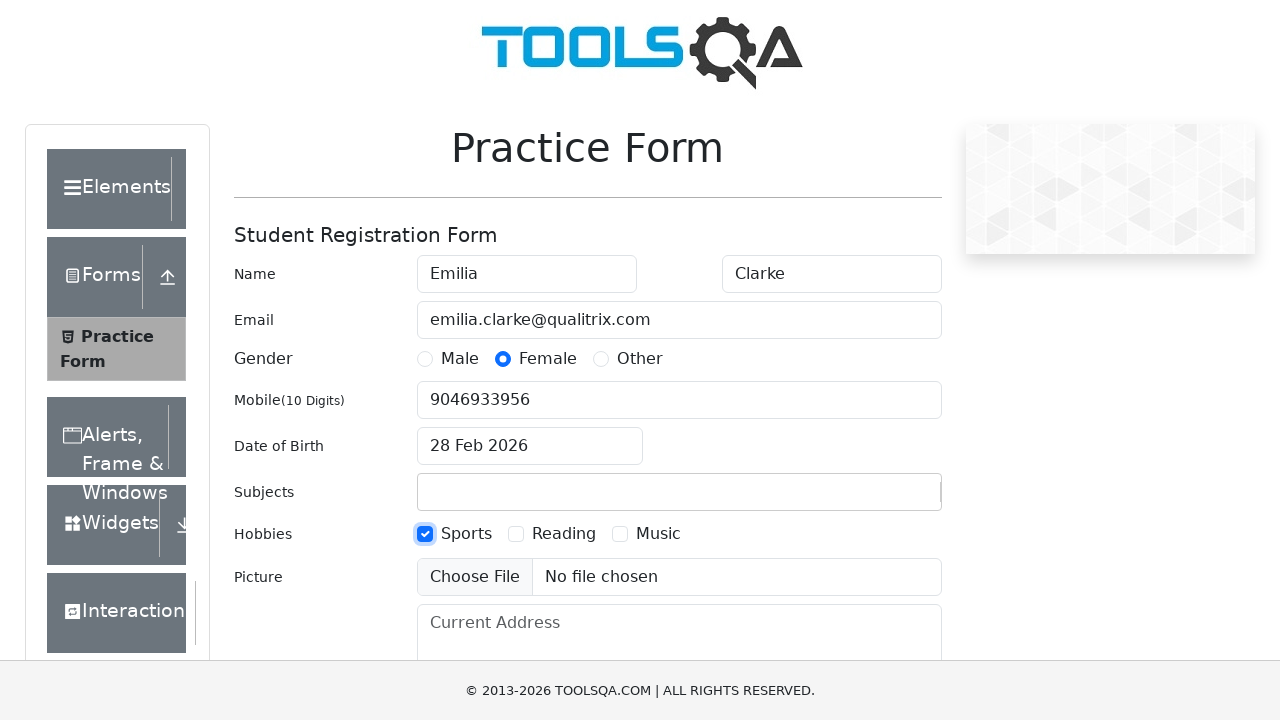